Tests the fire event page on Data Commons, verifying the page loads with proper title, header, map, property values table, and charts for a wildland fire event.

Starting URL: https://datacommons.org/event/fire/imsr0003Fire20152836427

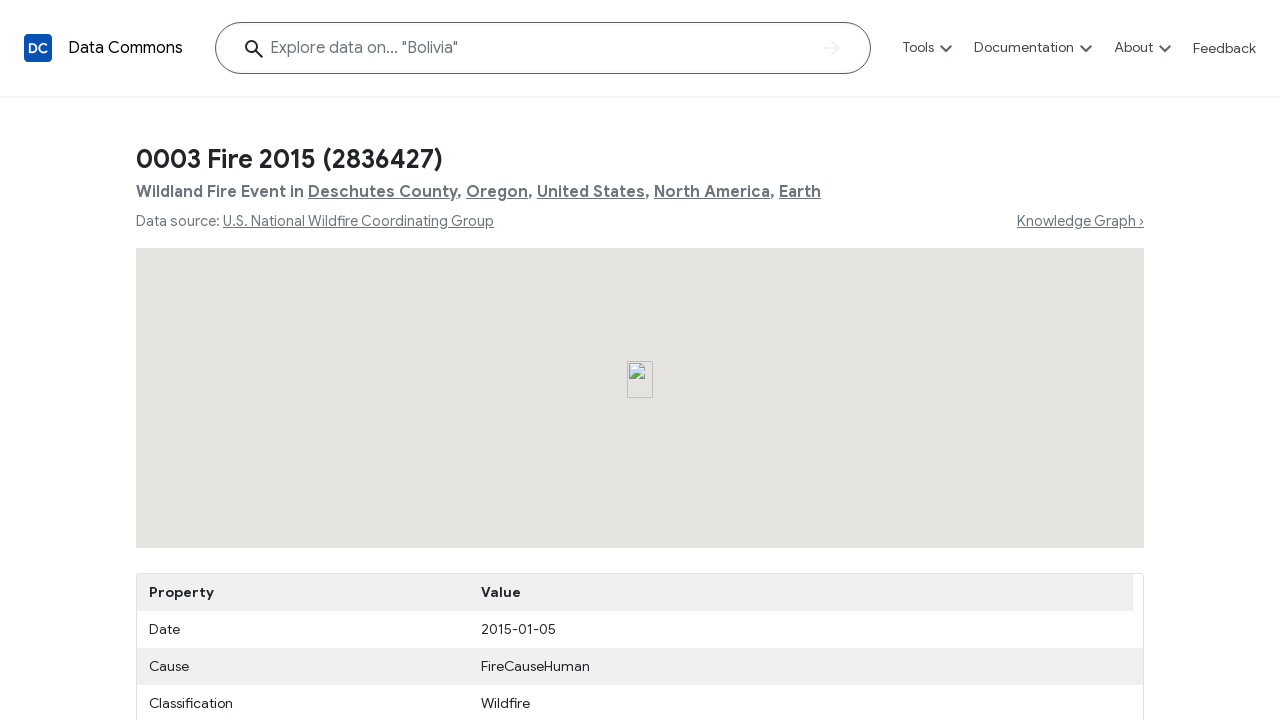

Page title loaded with expected fire event name
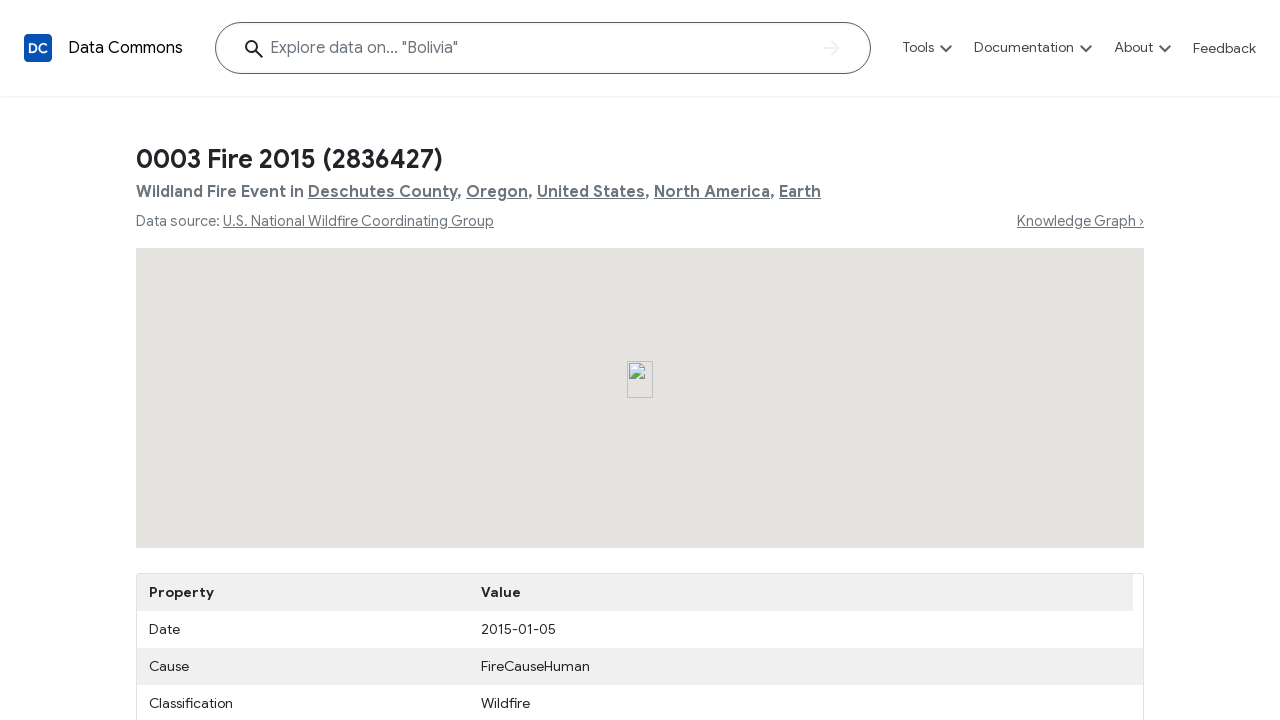

Header h1 element loaded
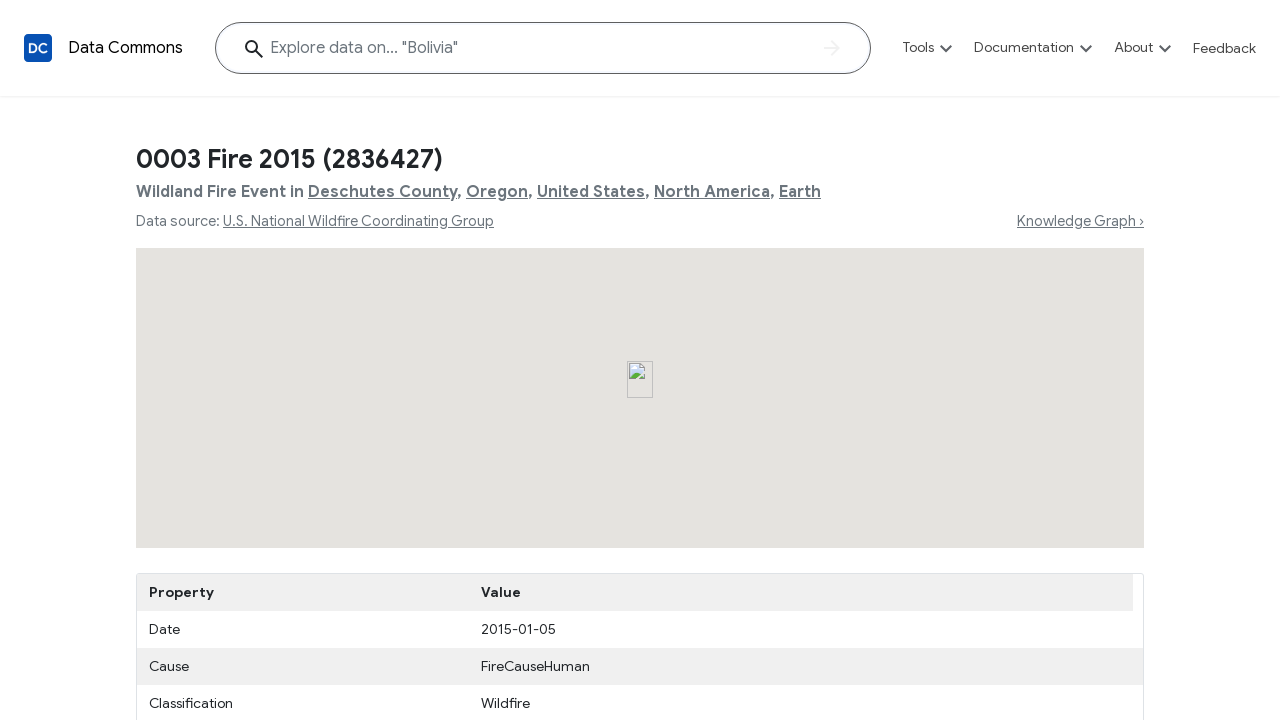

Verified page title text matches expected fire event
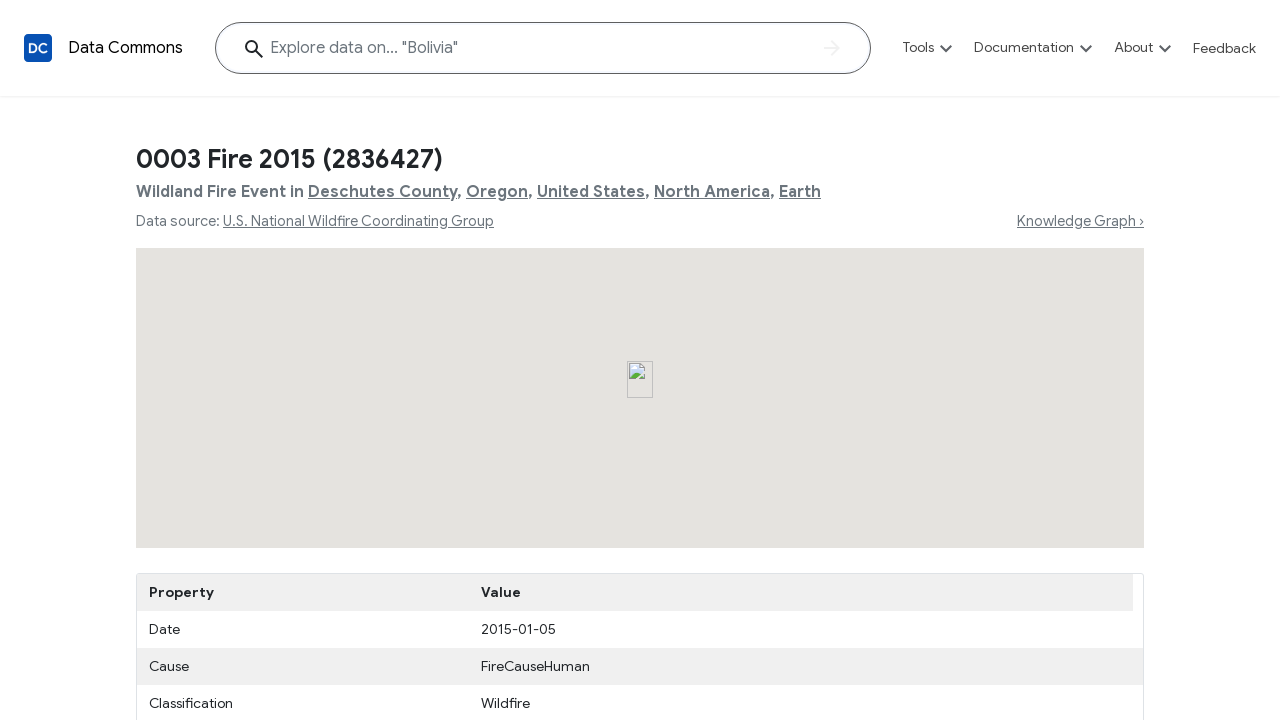

Verified subtitle contains wildland fire event location information
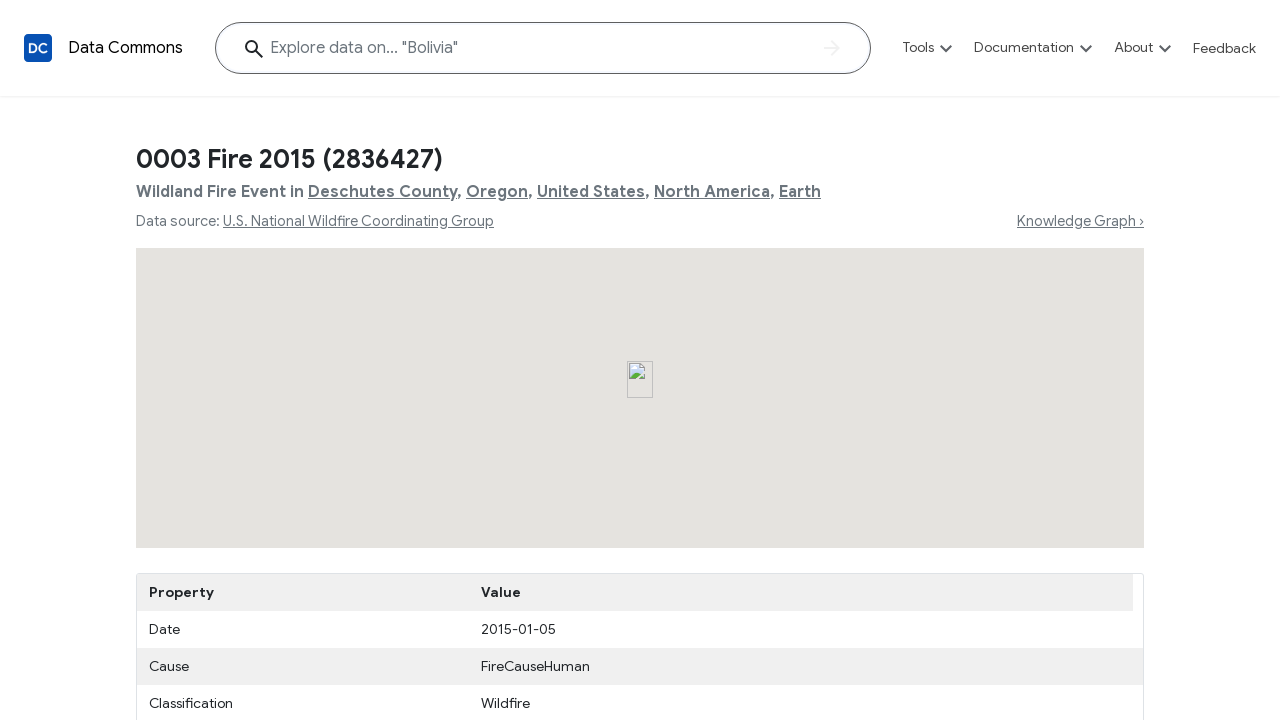

Map container loaded on page
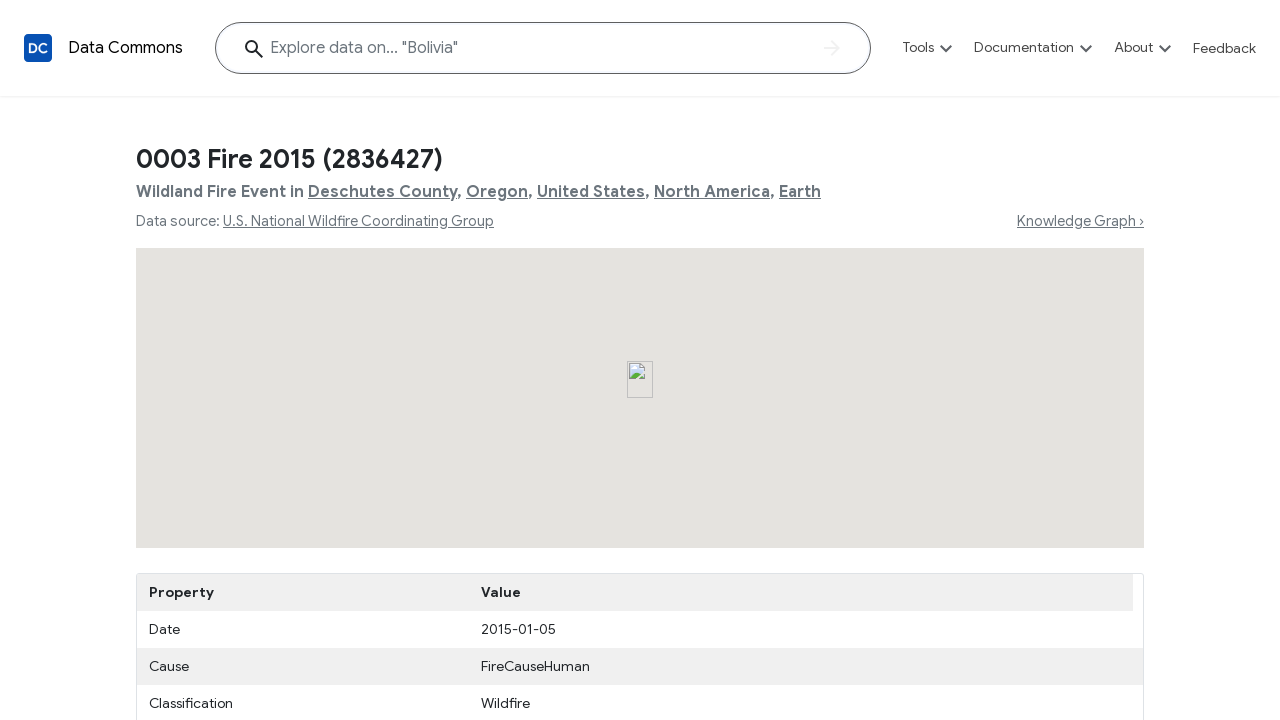

Map iframe loaded
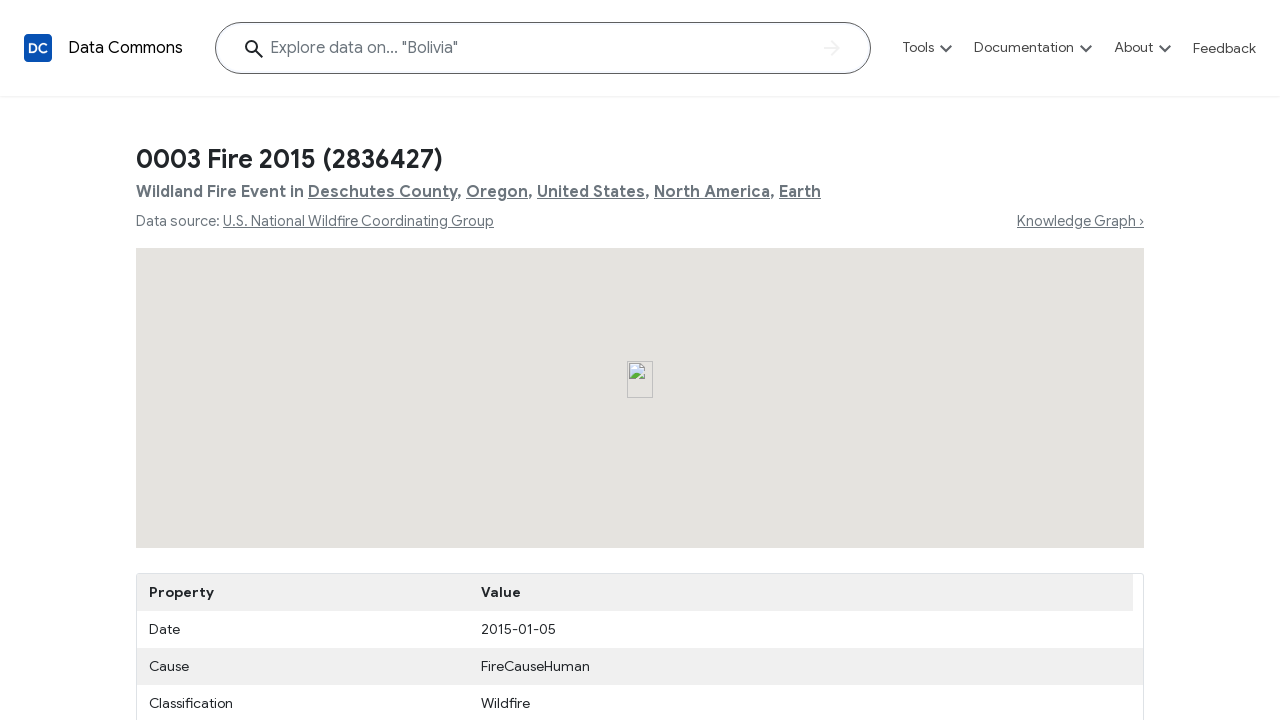

Verified single map iframe is present on page
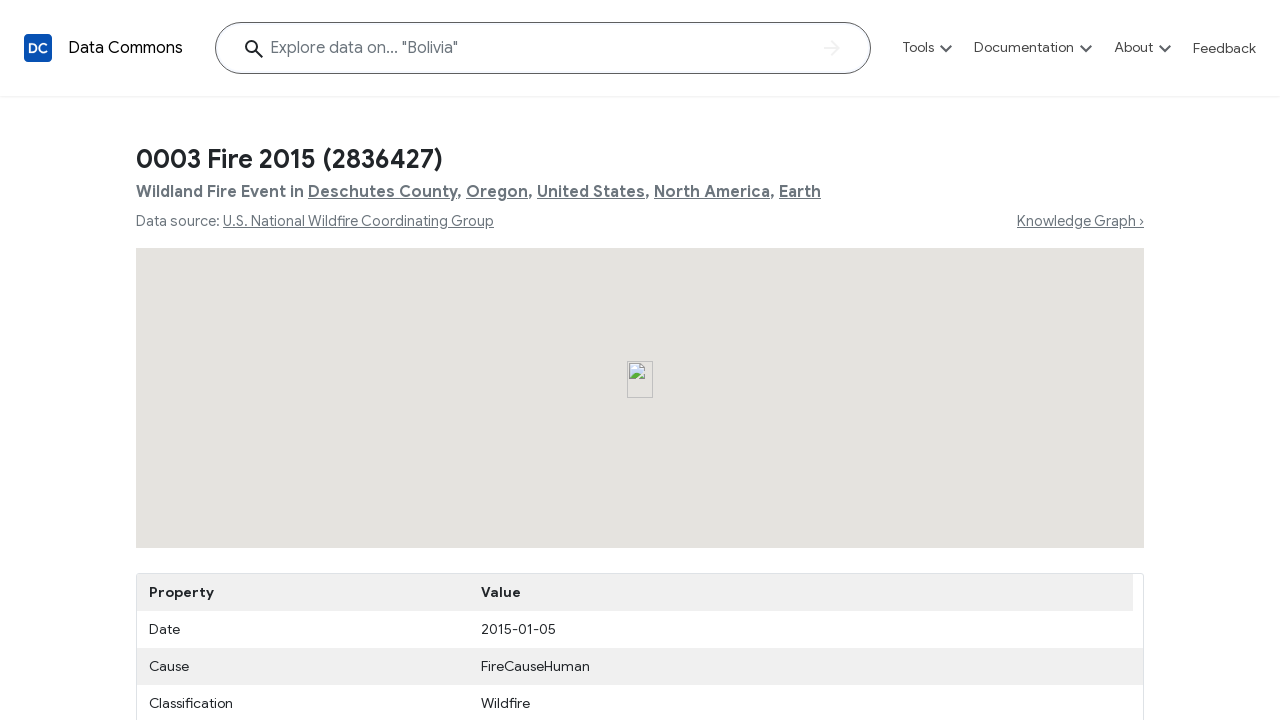

Property values table loaded
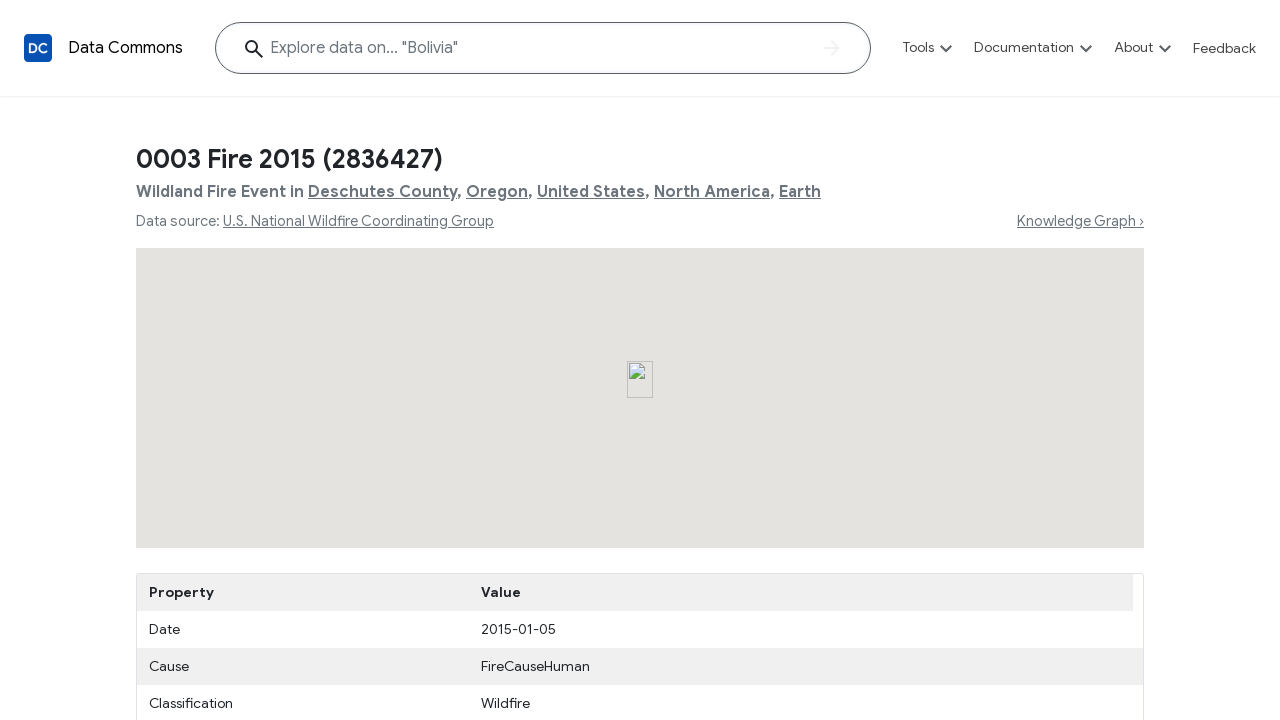

Verified property values table contains multiple rows
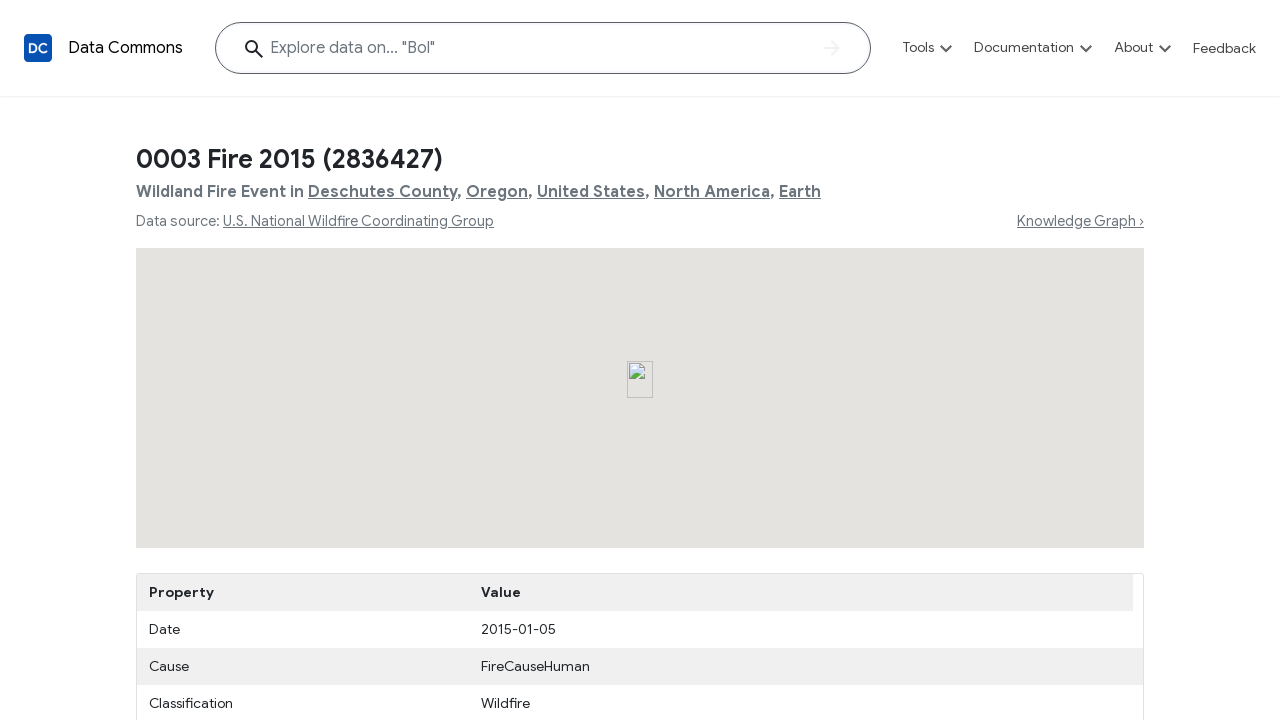

Verified date row header in property table
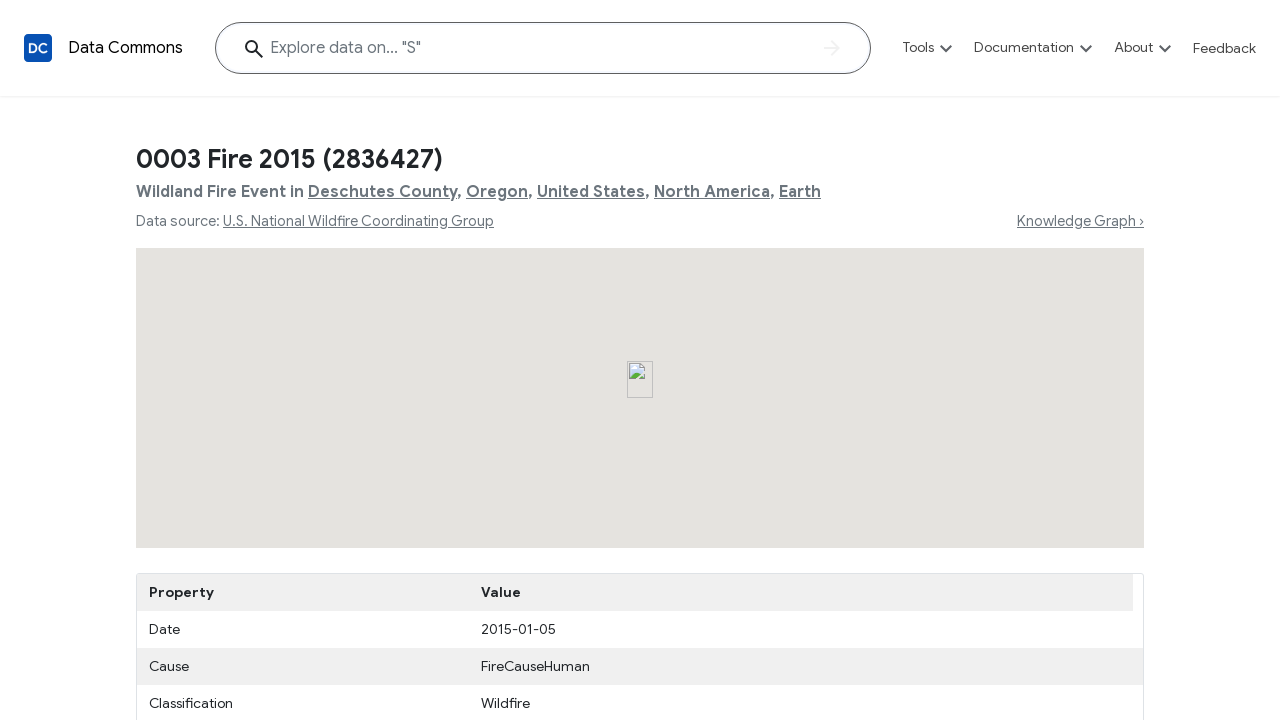

Verified fire event date is 2015-01-05
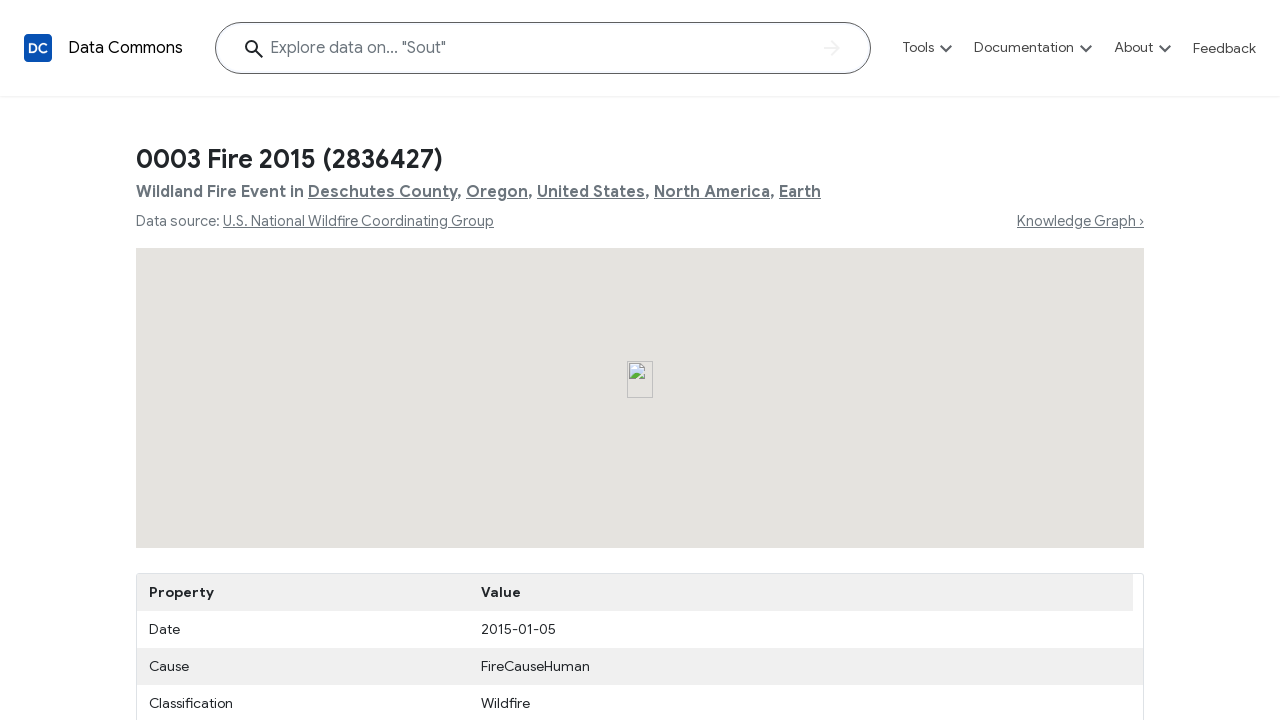

Chart SVG elements loaded on page
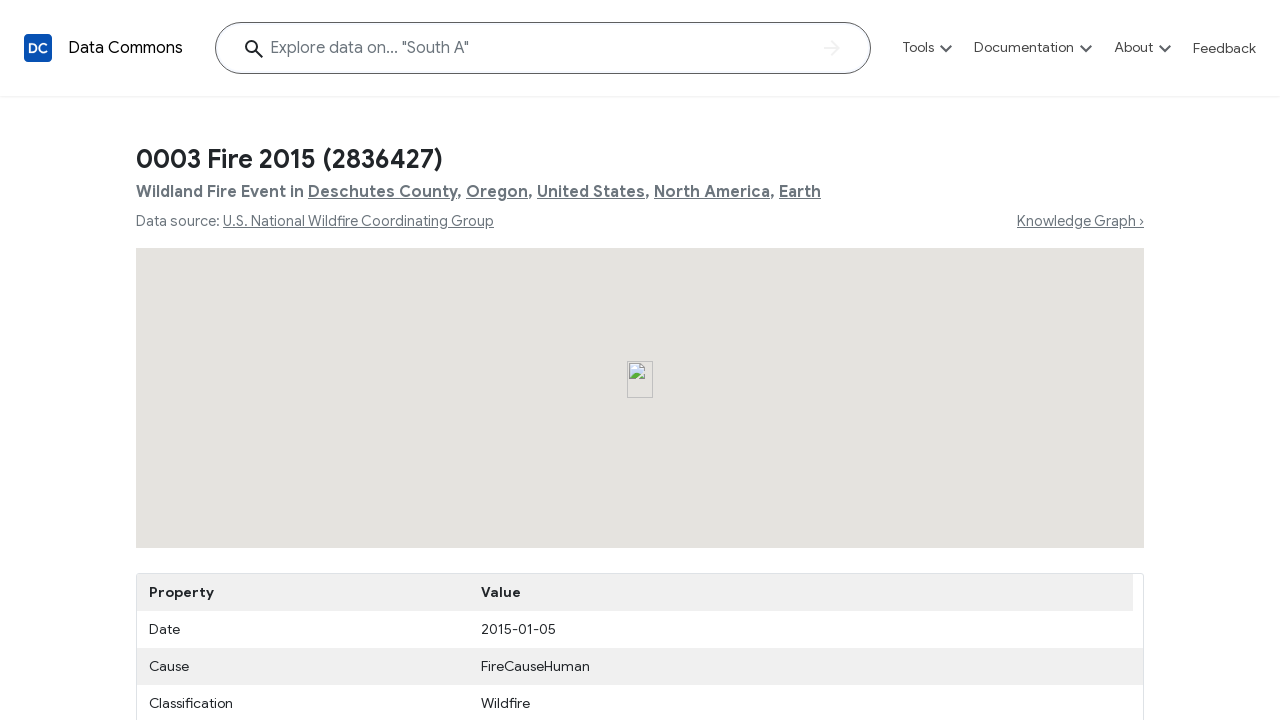

Verified multiple charts (more than 4) are present on page
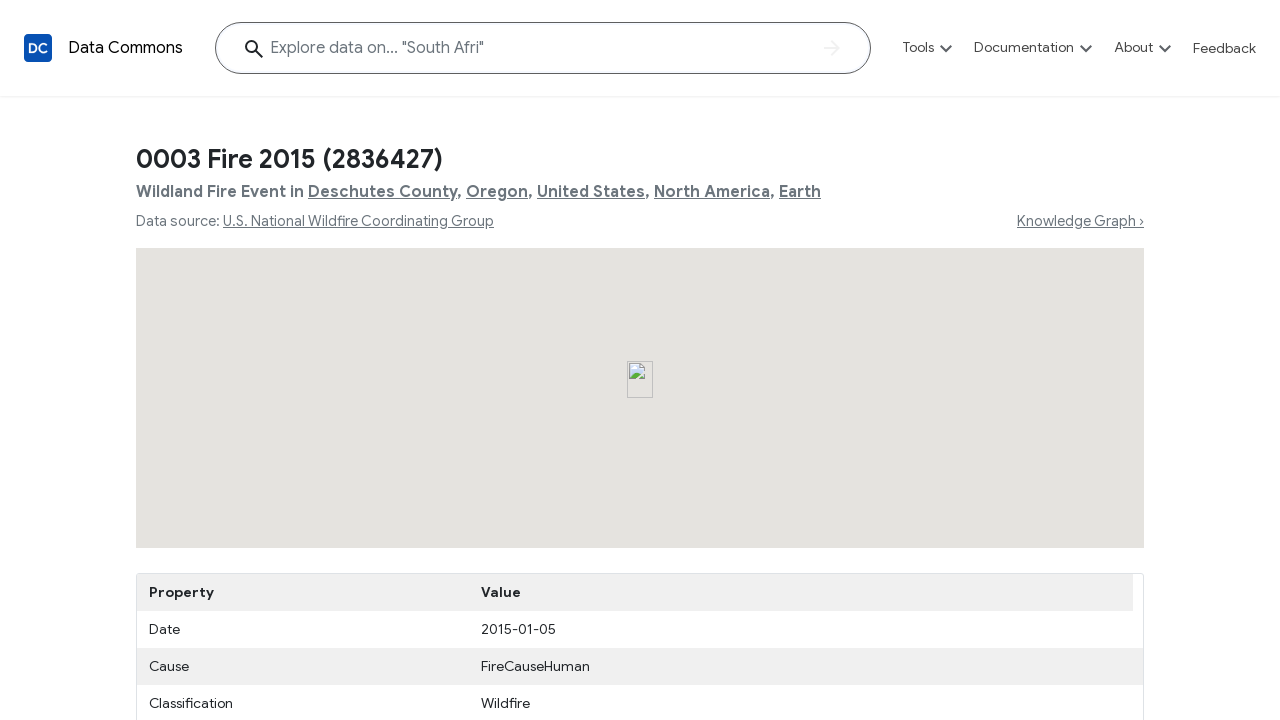

Verified first chart contains a single data line
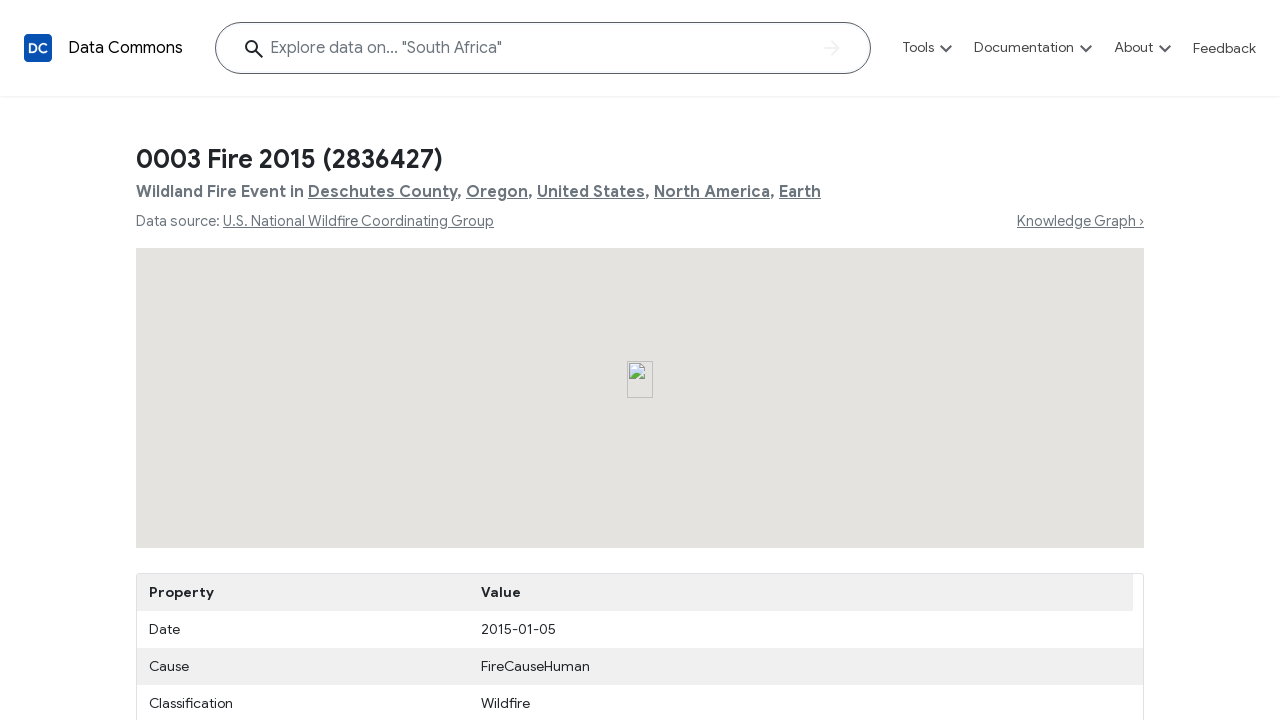

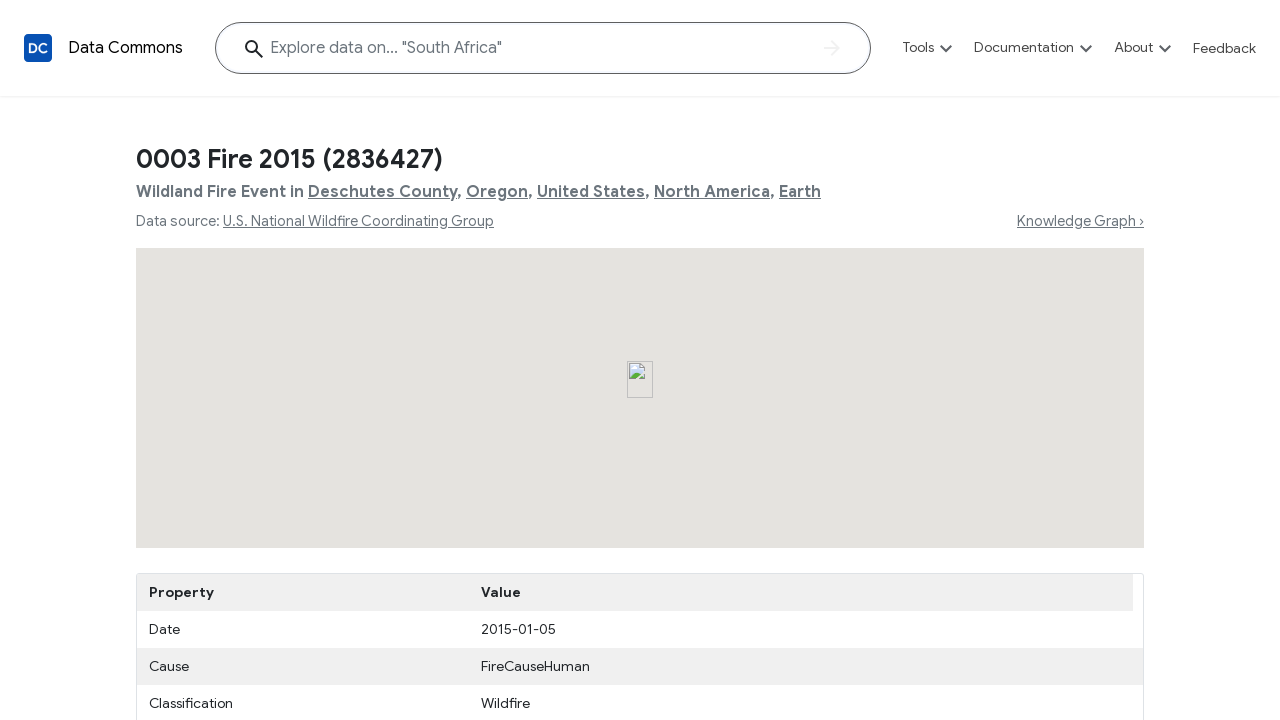